Tests if the calculator correctly subtracts two numbers (13 - 2 = 11) using the prototype build

Starting URL: https://testsheepnz.github.io/BasicCalculator

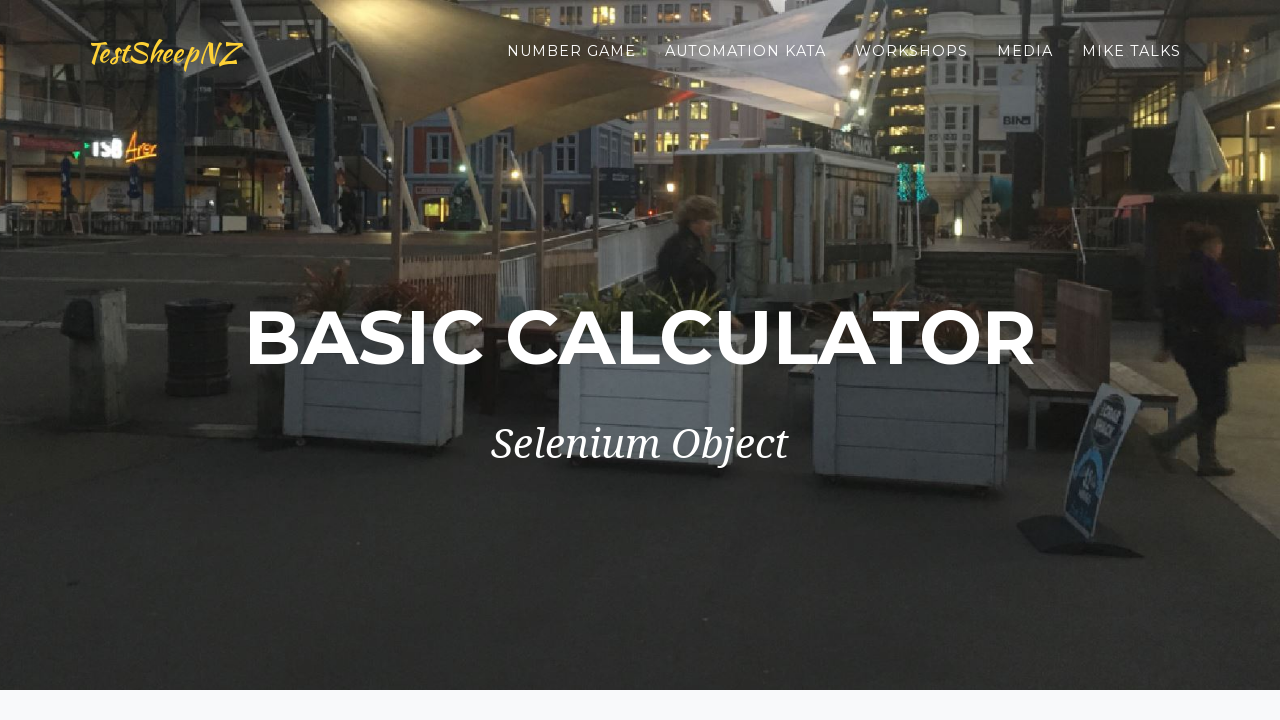

Navigated to BasicCalculator prototype page
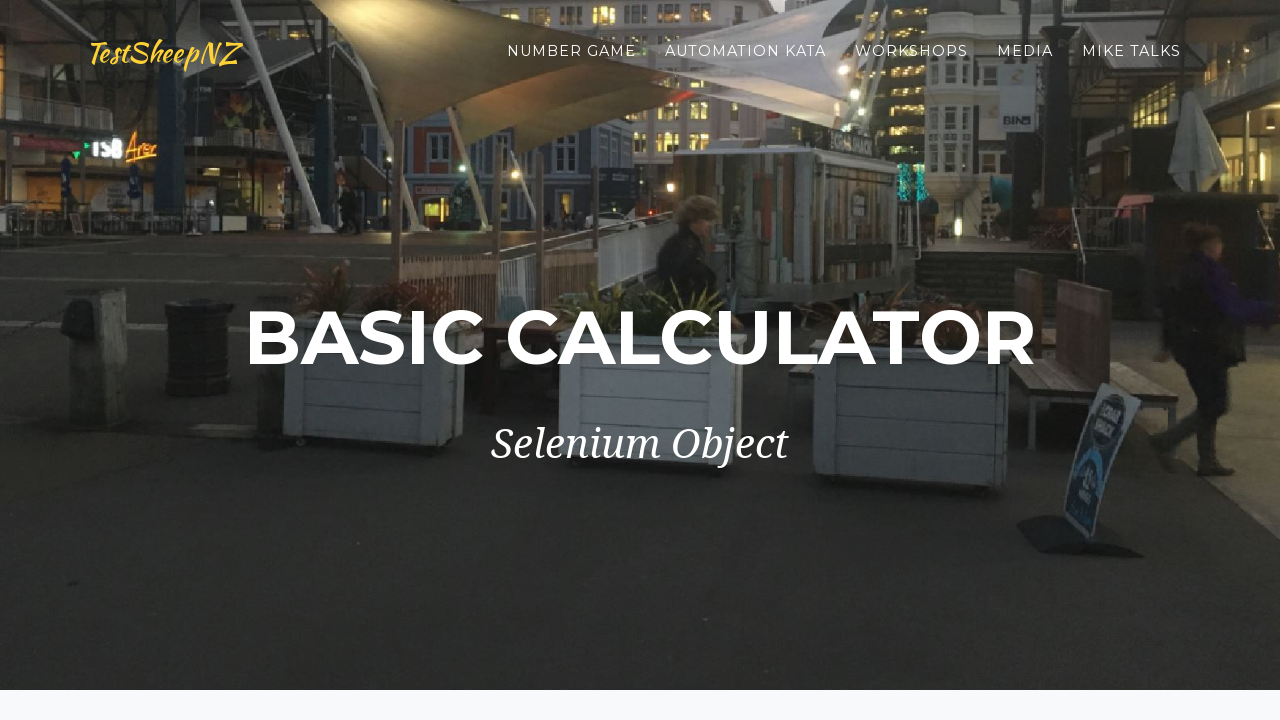

Selected prototype build on #selectBuild
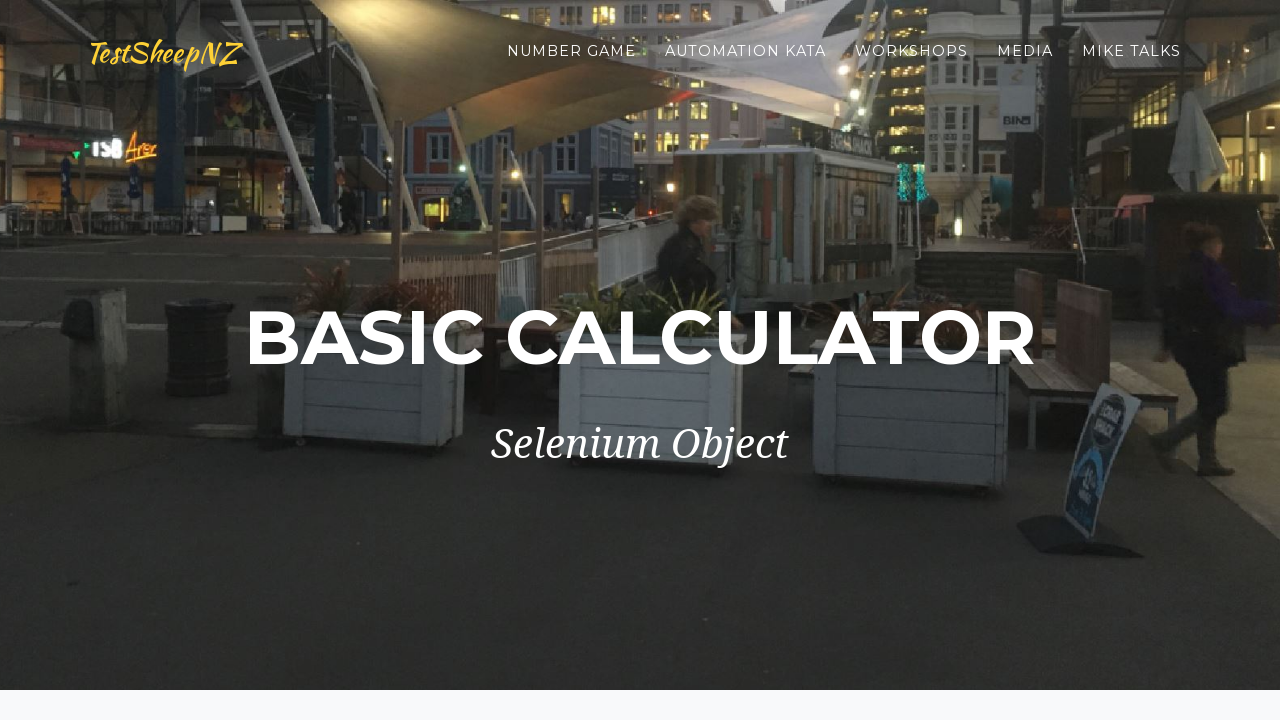

Entered 13 in the first number field on #number1Field
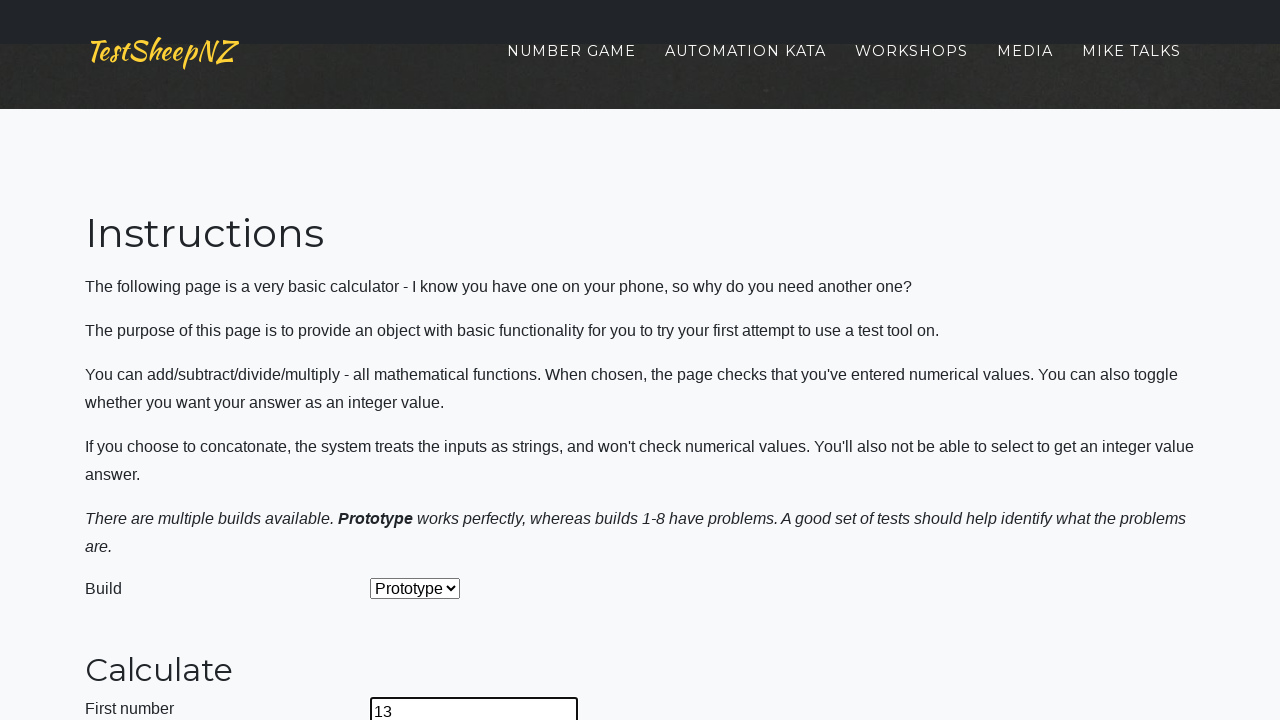

Entered 2 in the second number field on #number2Field
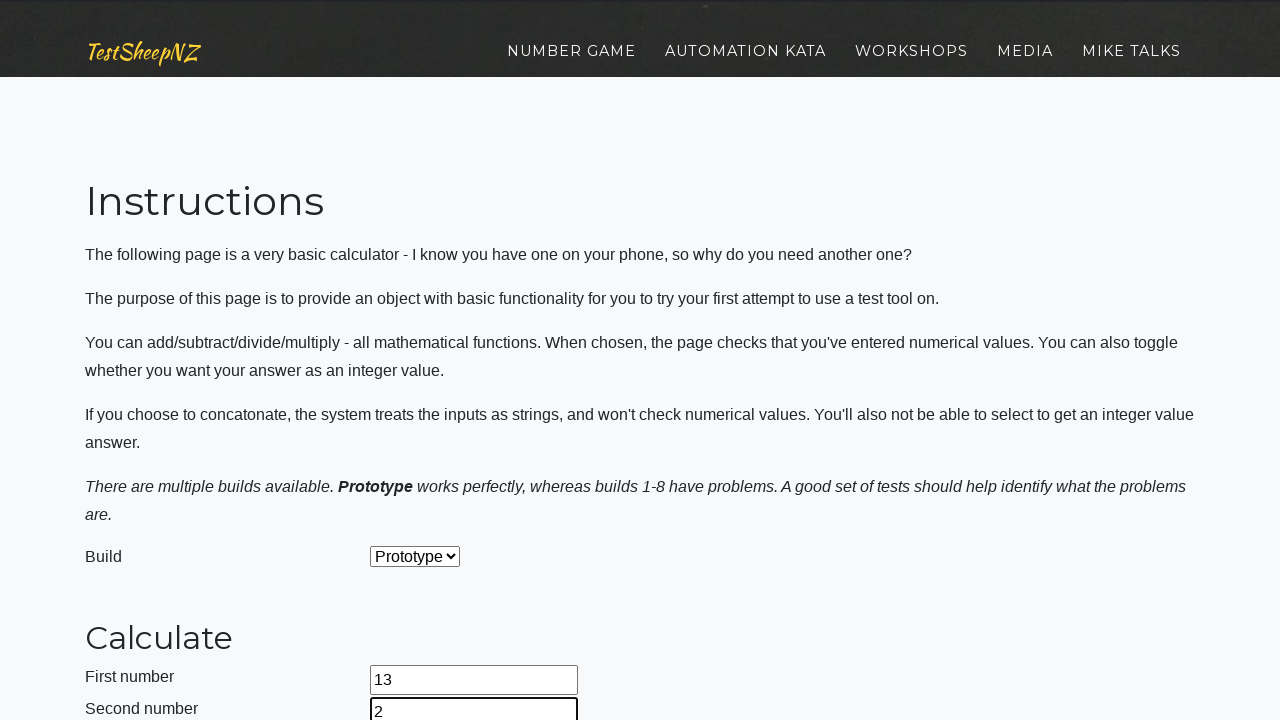

Selected subtraction operation on #selectOperationDropdown
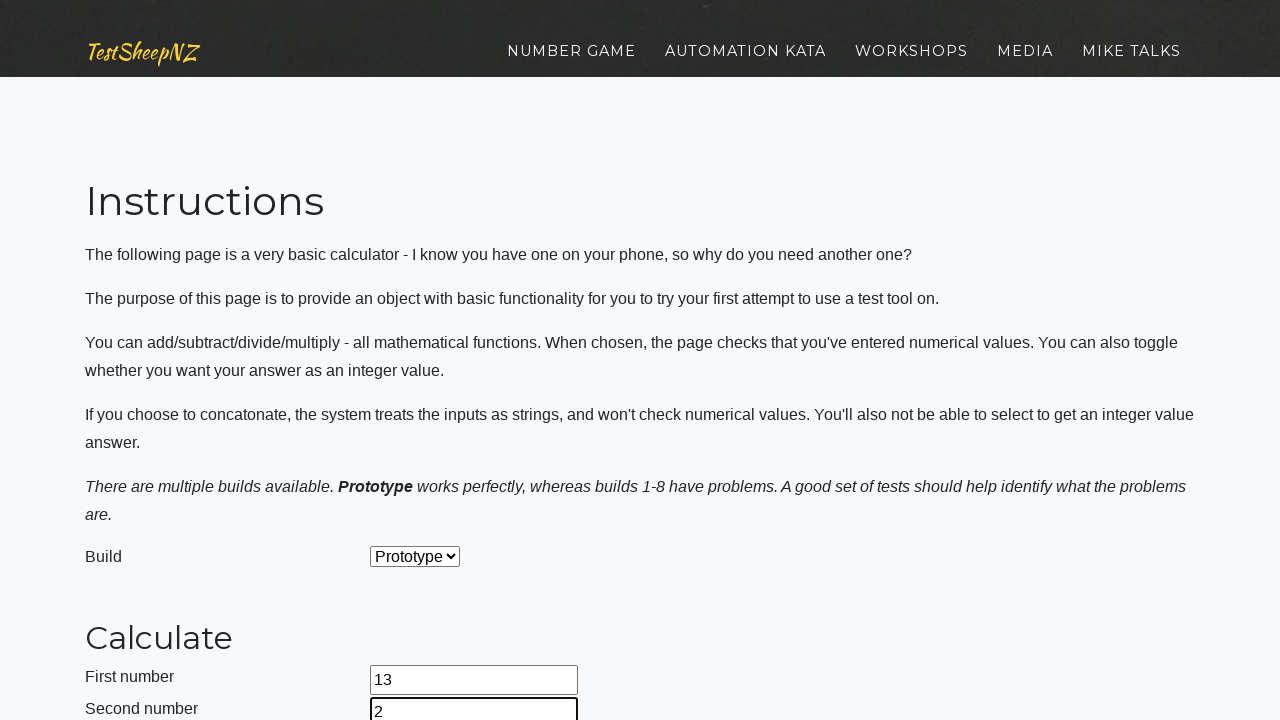

Clicked the calculate button at (422, 361) on #calculateButton
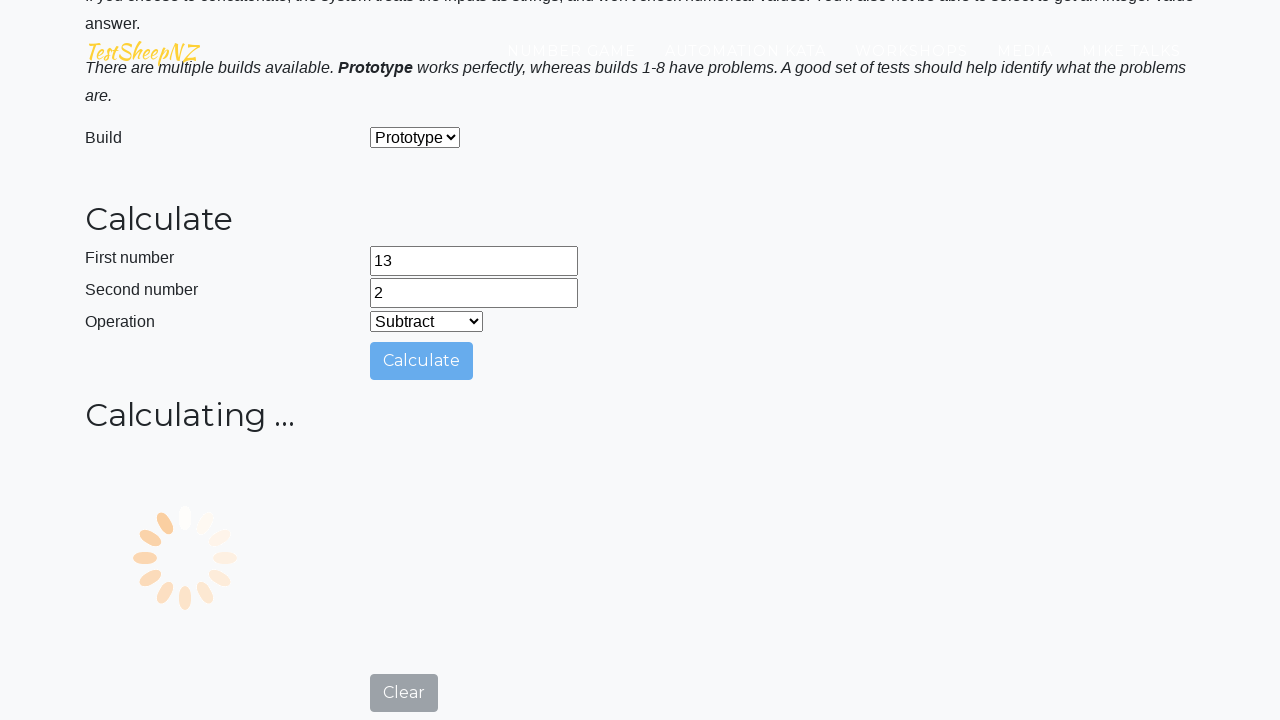

Result field appeared after calculation
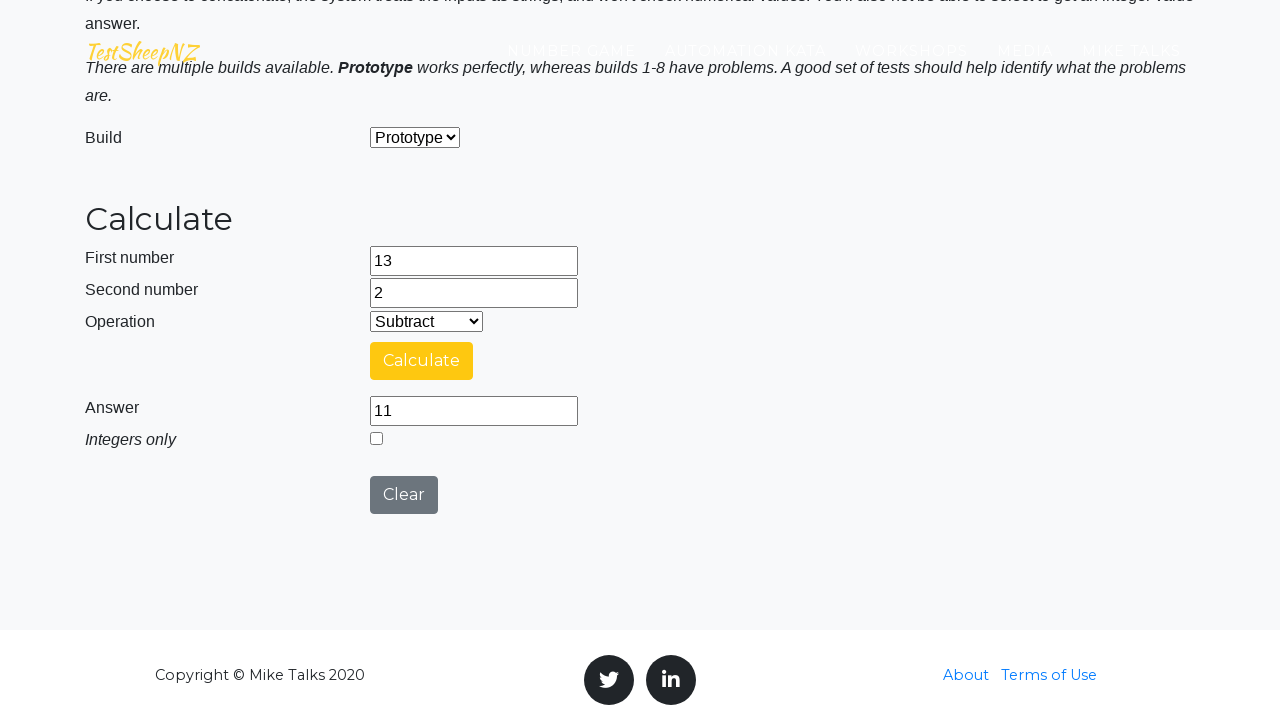

Verified calculator correctly computed 13 - 2 = 11
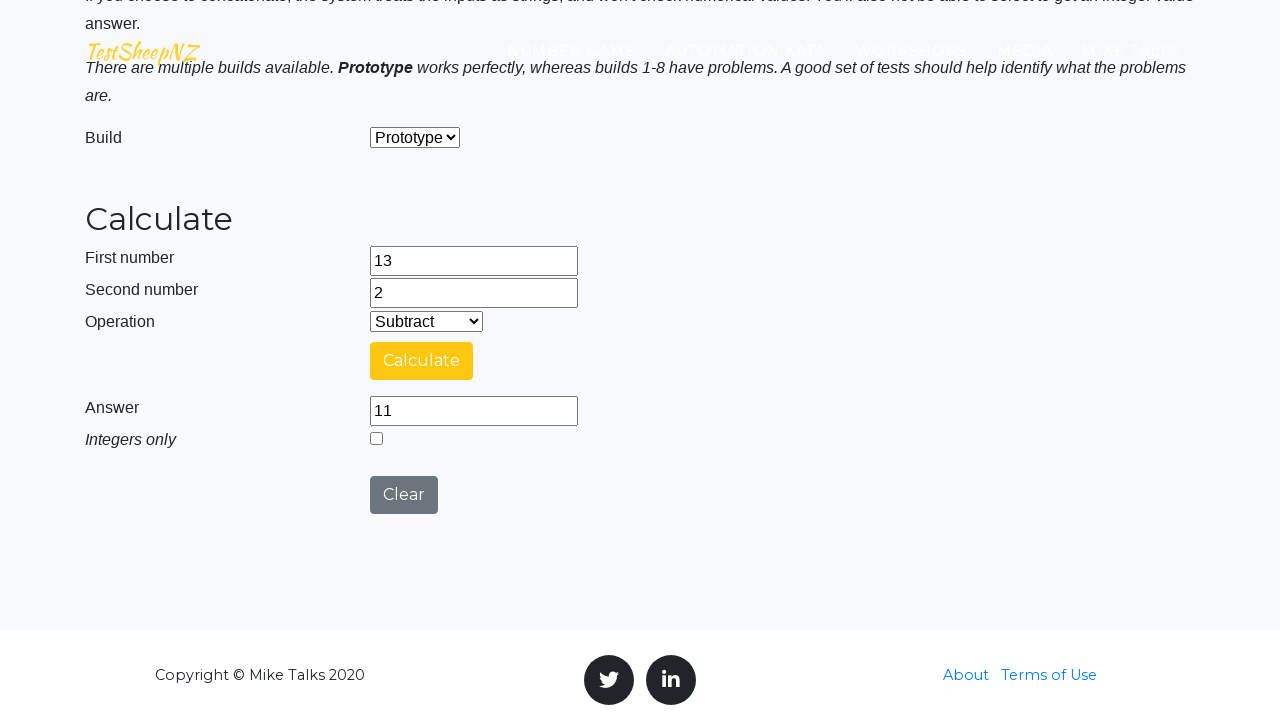

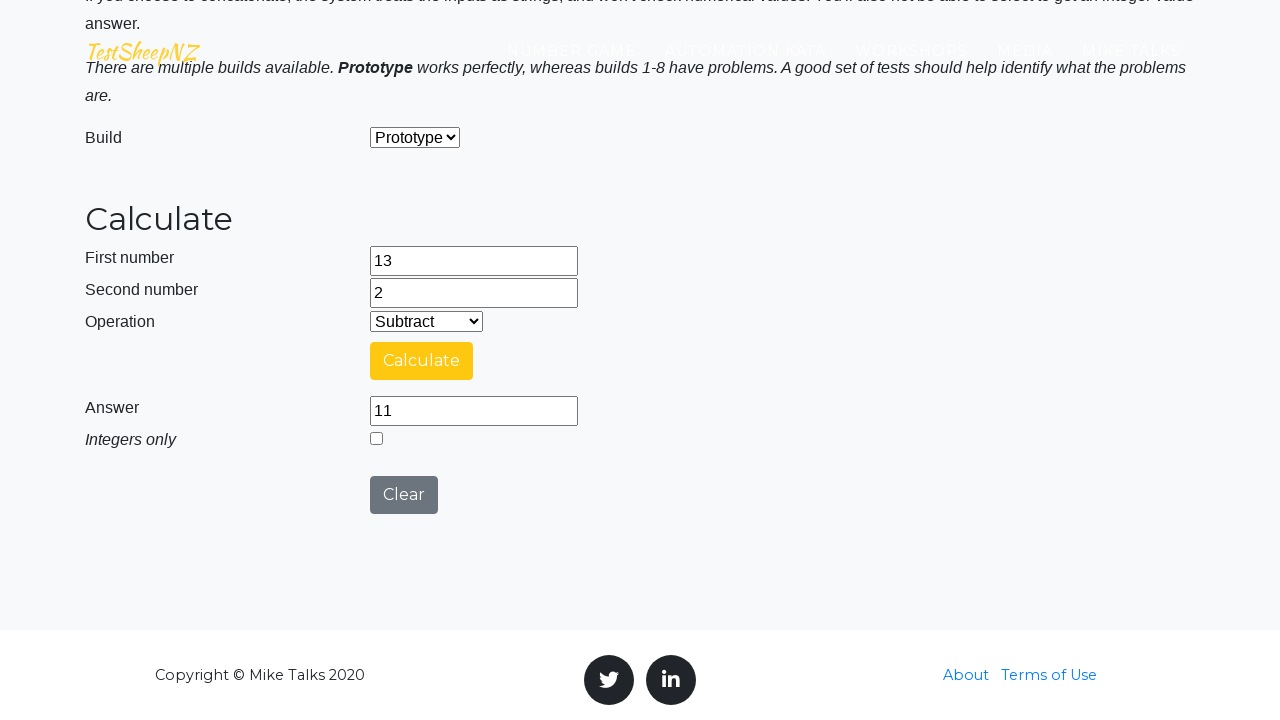